Tests checkbox interaction by navigating to the Checkboxes page and toggling the state of each checkbox (checking unchecked boxes and unchecking checked boxes)

Starting URL: http://the-internet.herokuapp.com/

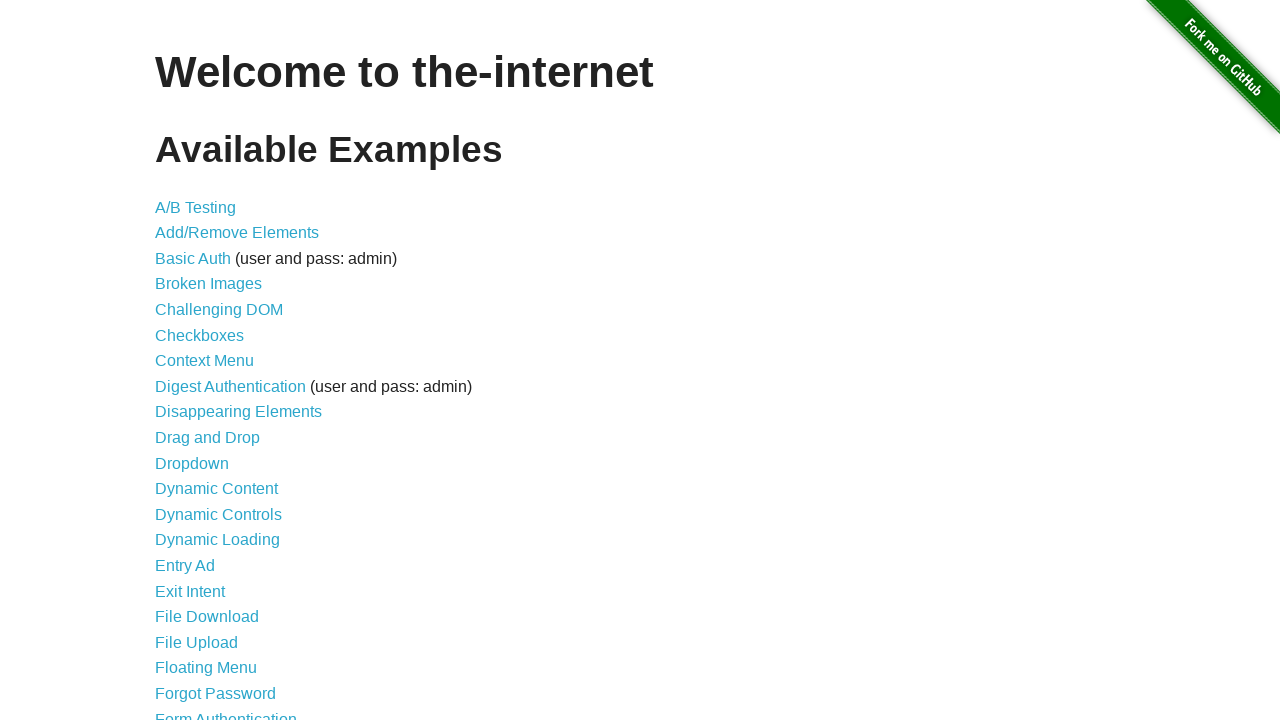

Clicked on Checkboxes link to navigate to checkboxes page at (200, 335) on text=Checkboxes
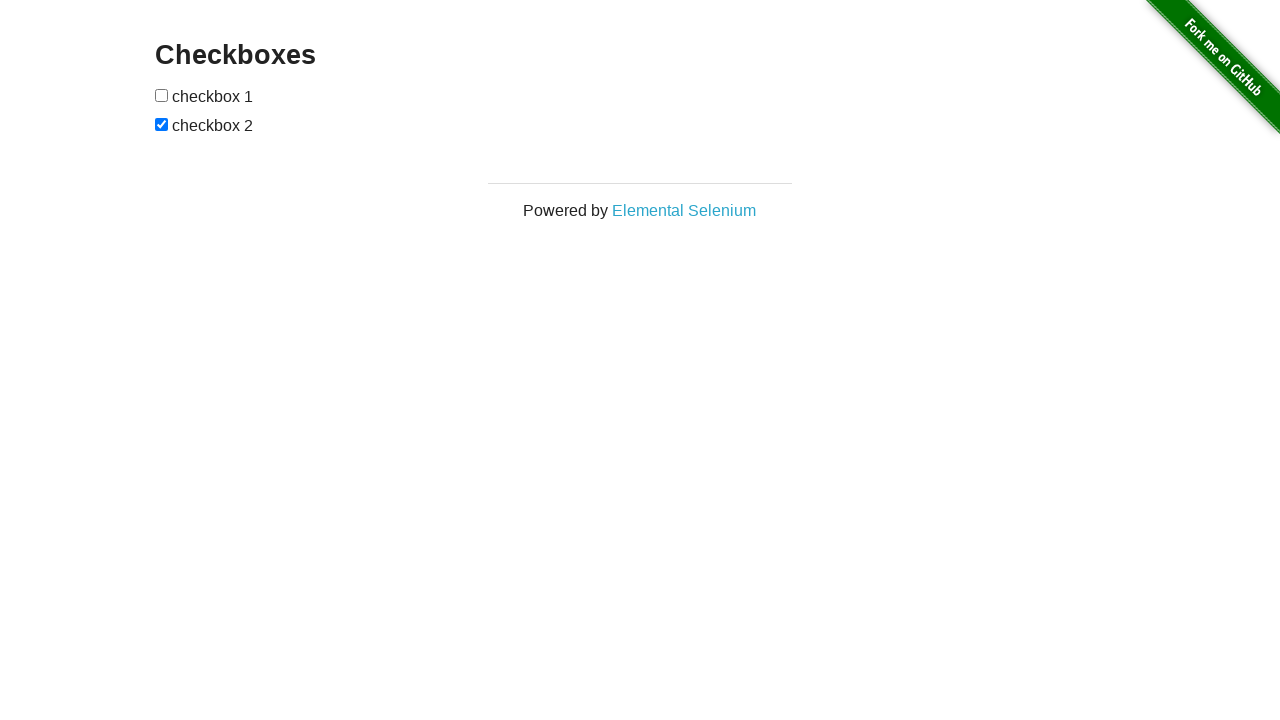

Waited for checkbox elements to be visible
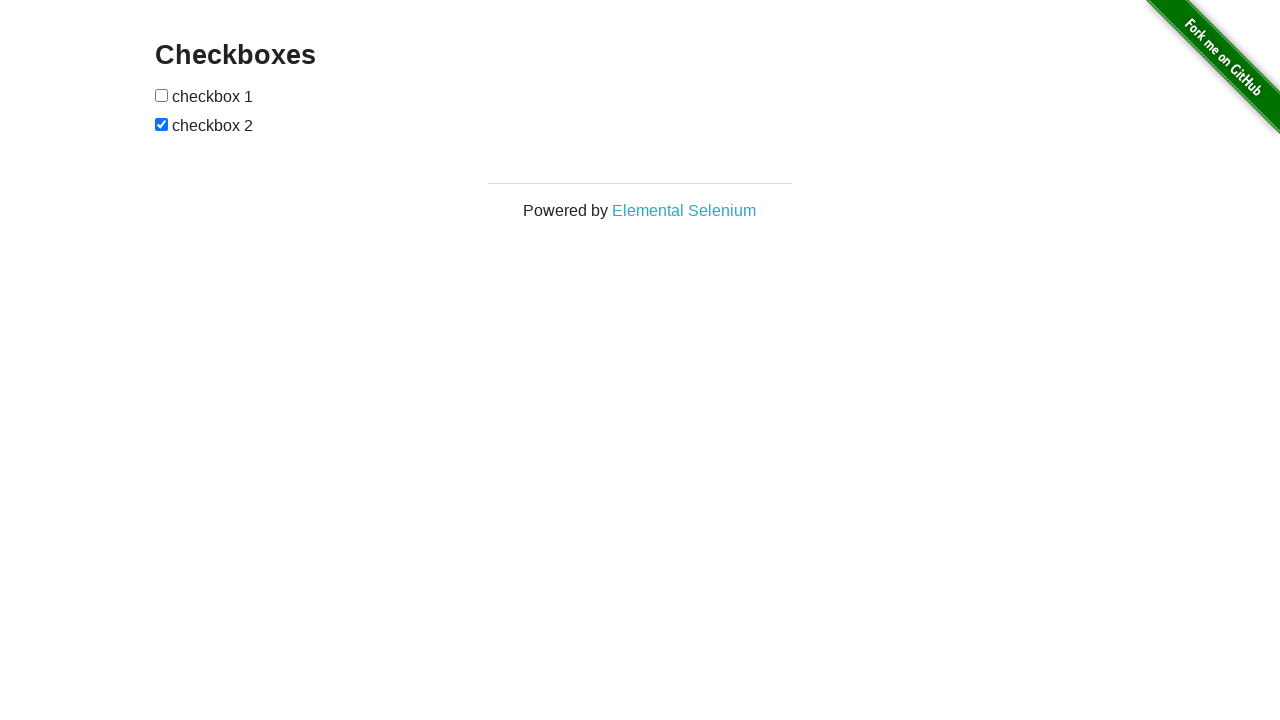

Retrieved all checkbox elements from the page
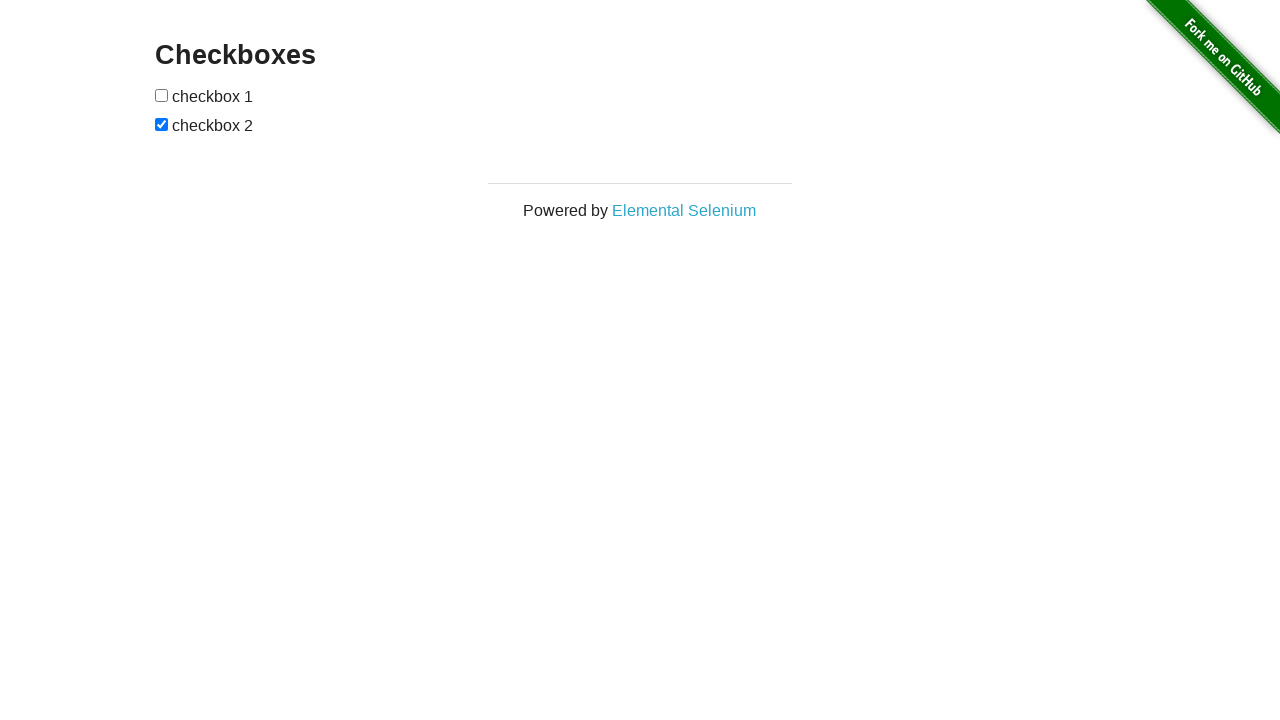

Checked a checkbox that was previously unchecked at (162, 95) on #checkboxes input >> nth=0
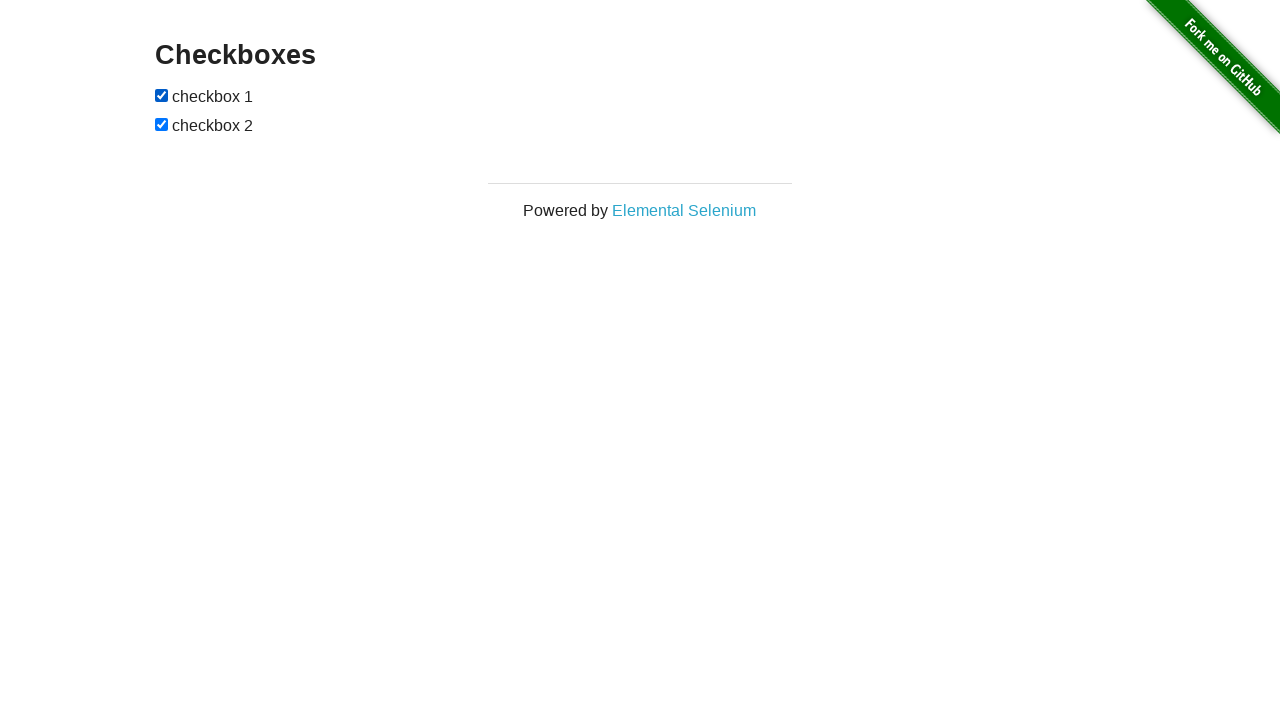

Unchecked a checkbox that was previously checked at (162, 124) on #checkboxes input >> nth=1
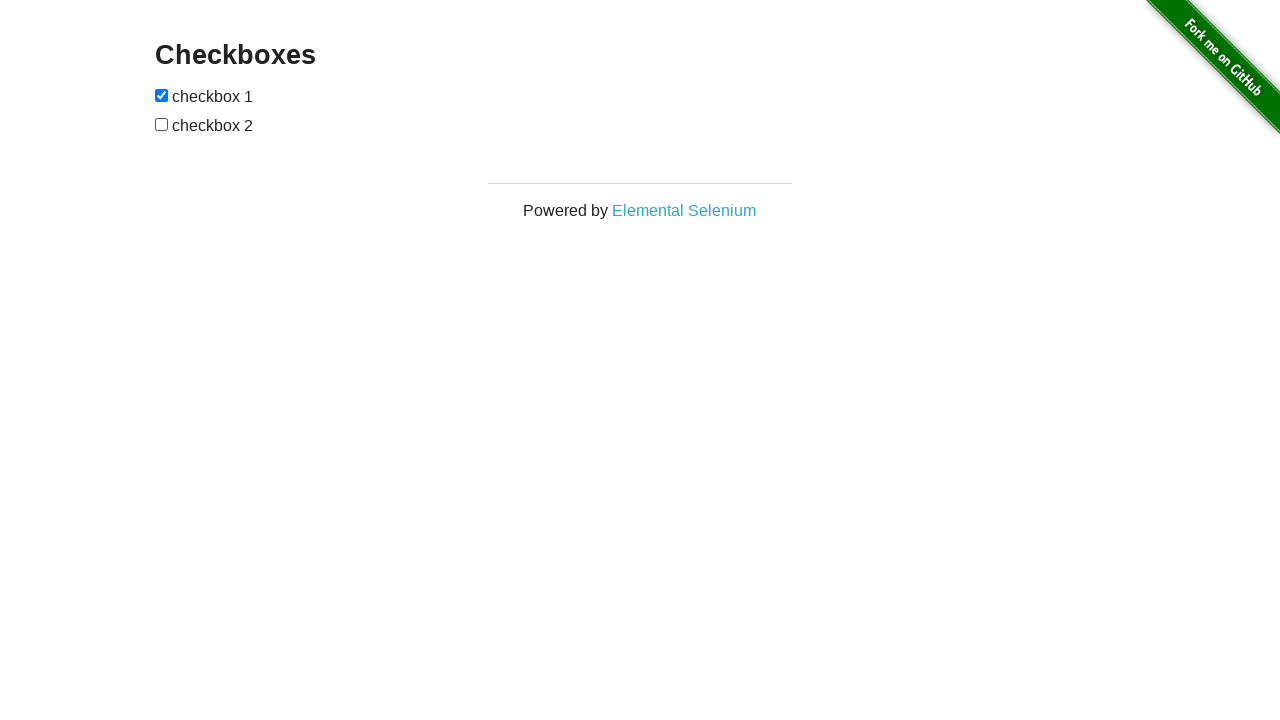

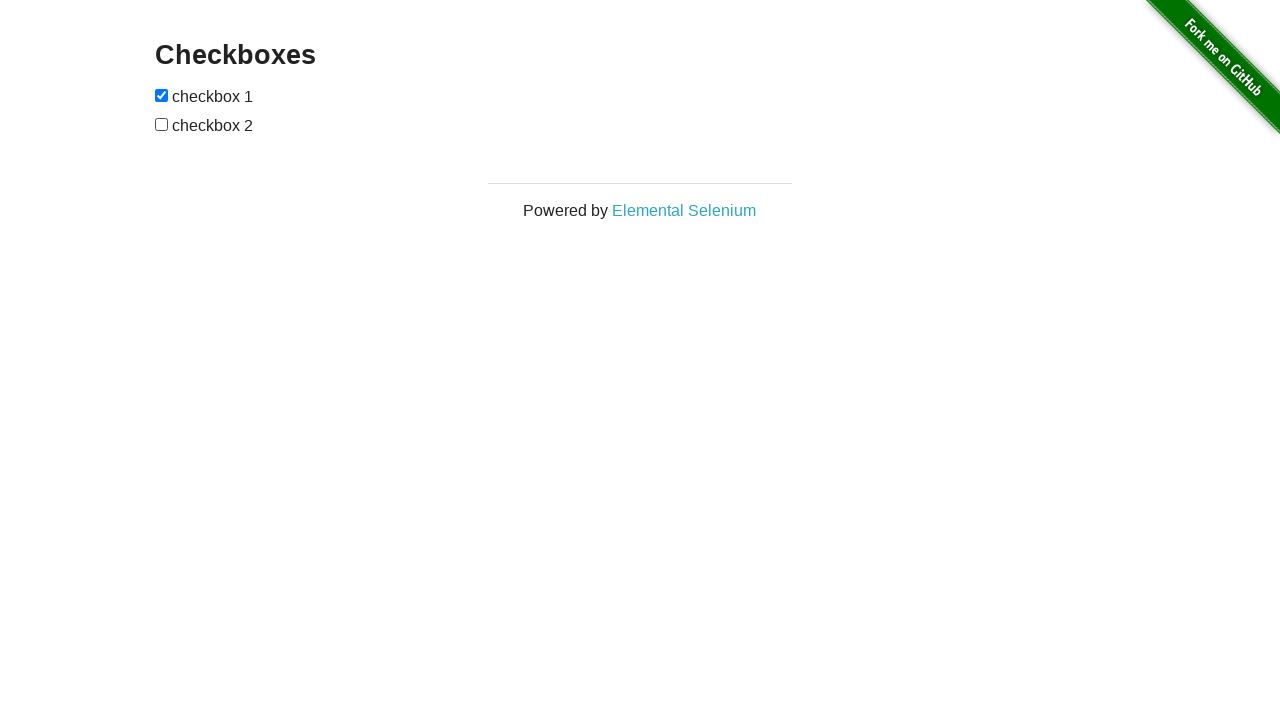